Tests that the Clear completed button displays correctly after marking an item complete

Starting URL: https://demo.playwright.dev/todomvc

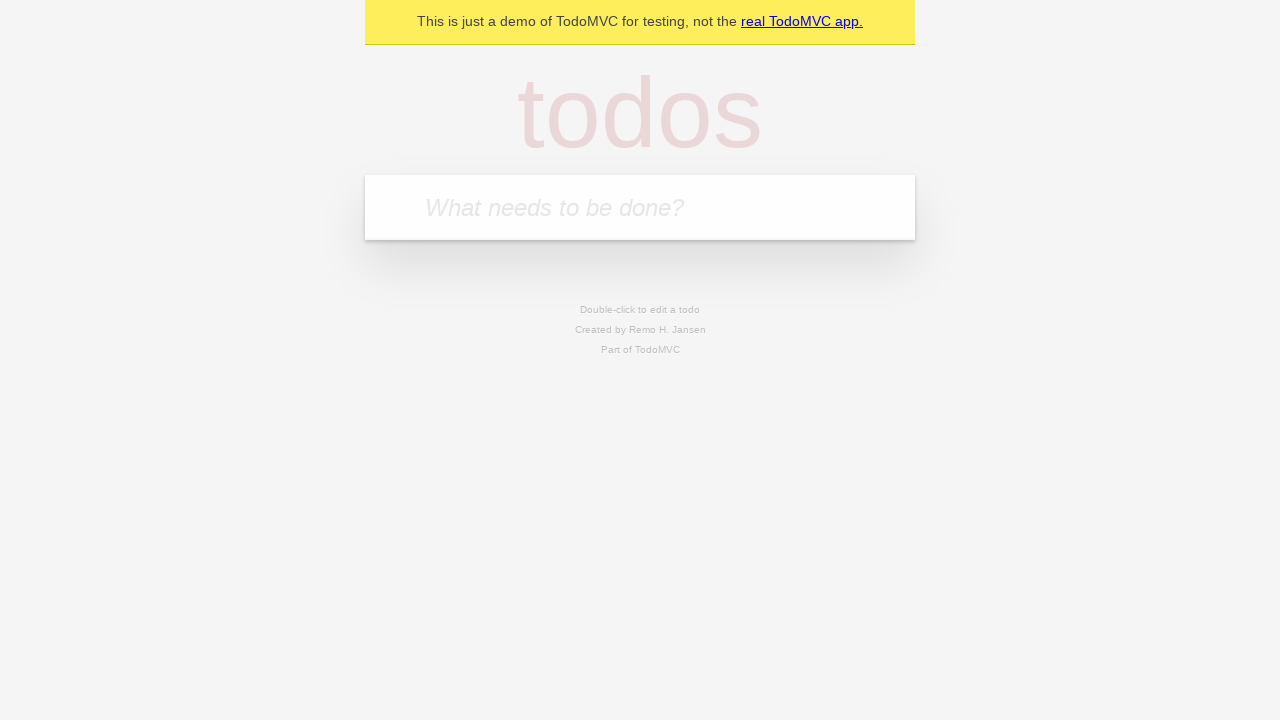

Filled todo input with 'buy some cheese' on internal:attr=[placeholder="What needs to be done?"i]
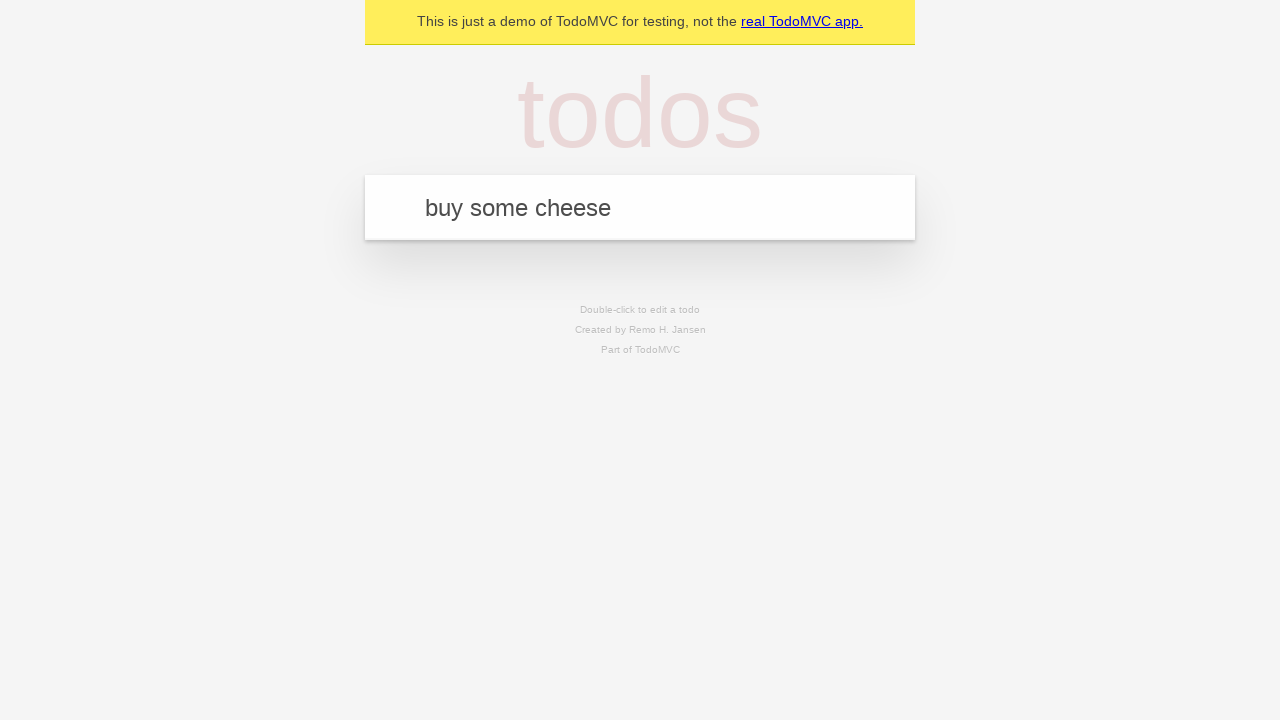

Pressed Enter to add first todo on internal:attr=[placeholder="What needs to be done?"i]
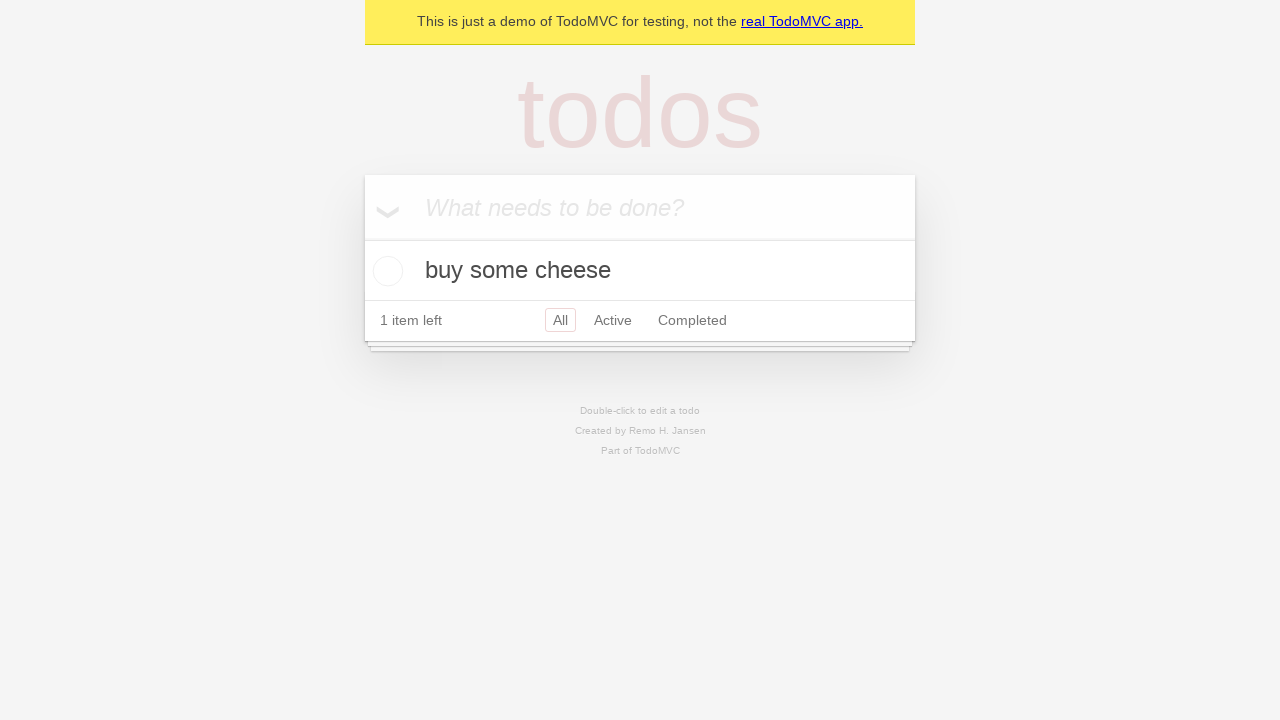

Filled todo input with 'feed the cat' on internal:attr=[placeholder="What needs to be done?"i]
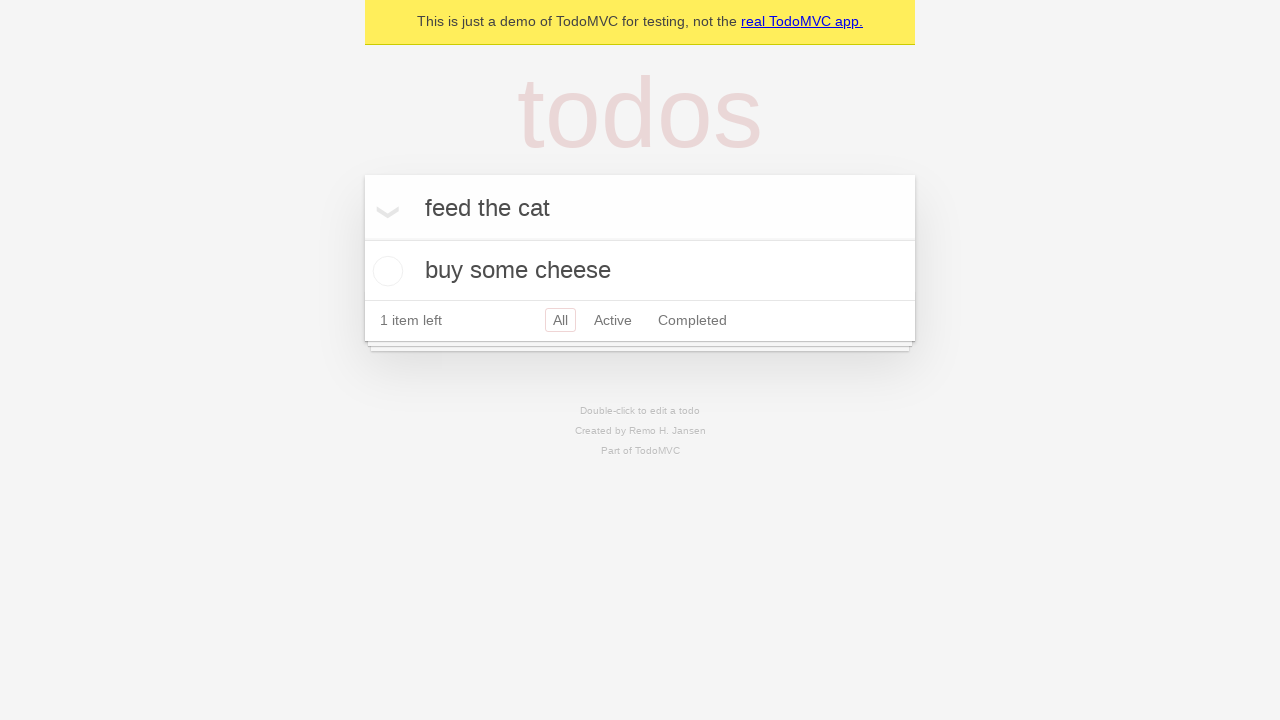

Pressed Enter to add second todo on internal:attr=[placeholder="What needs to be done?"i]
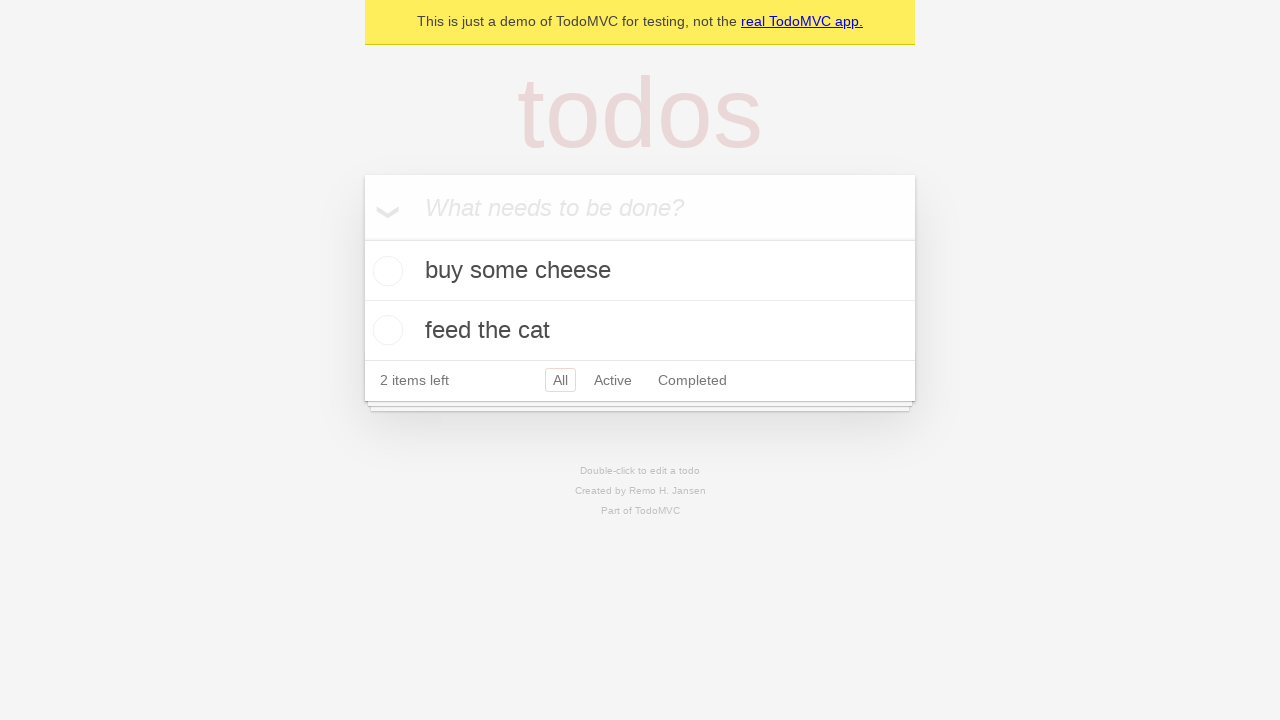

Filled todo input with 'book a doctors appointment' on internal:attr=[placeholder="What needs to be done?"i]
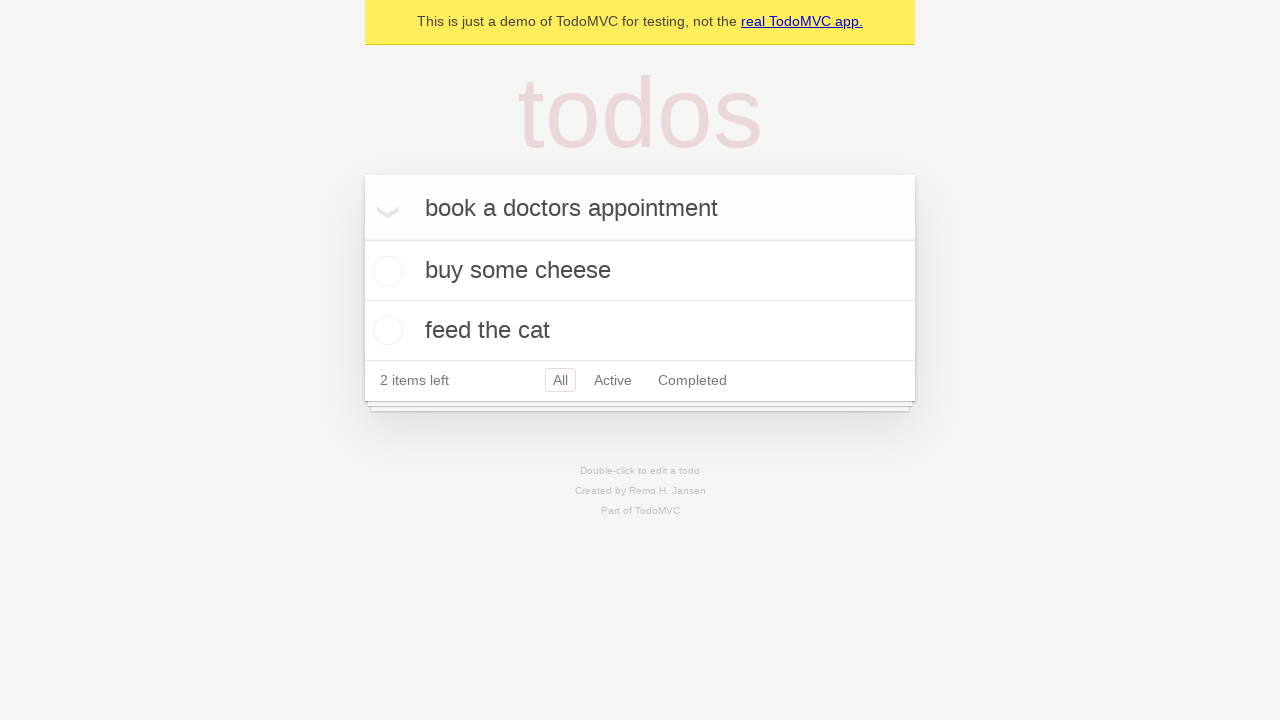

Pressed Enter to add third todo on internal:attr=[placeholder="What needs to be done?"i]
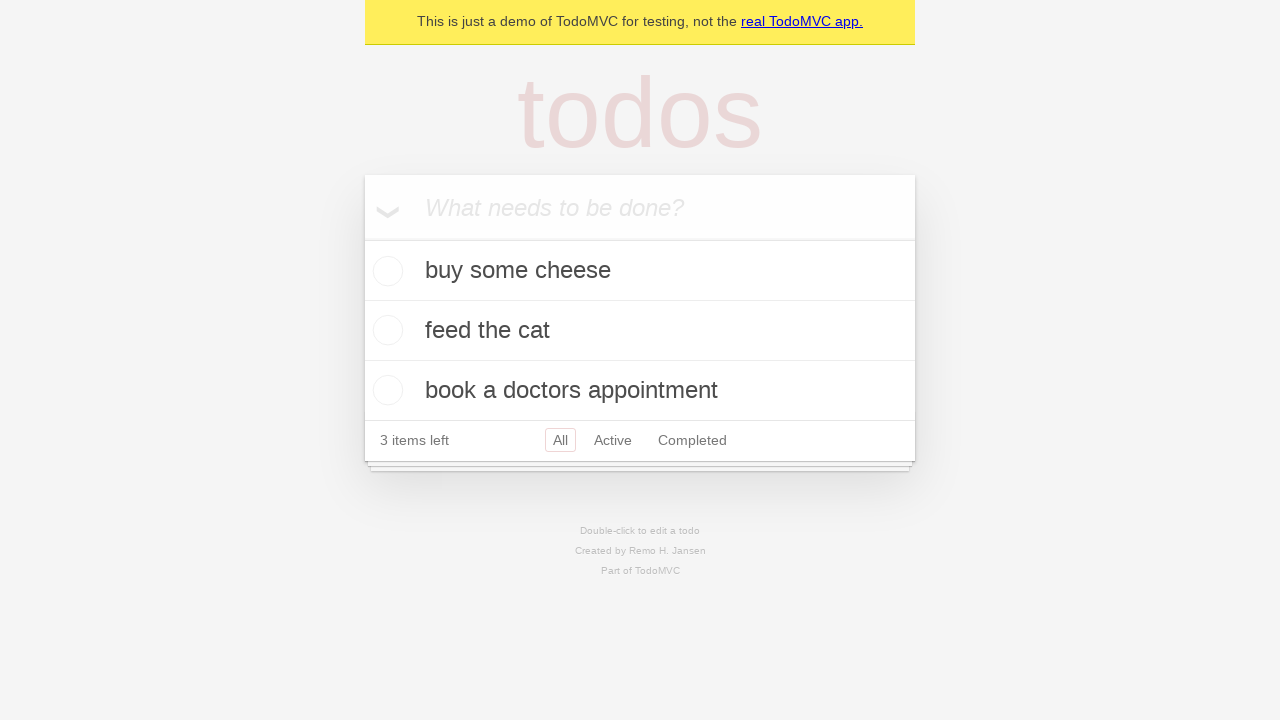

Checked the first todo item at (385, 271) on .todo-list li .toggle >> nth=0
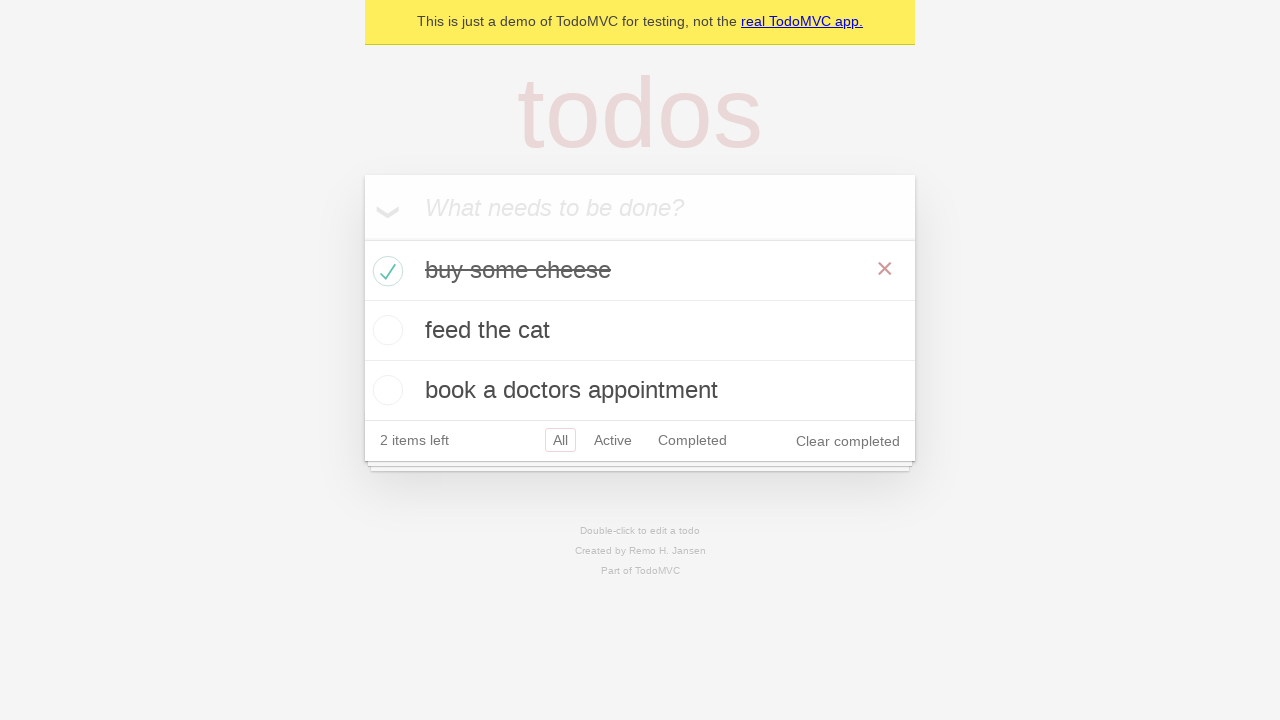

Clear completed button is now visible
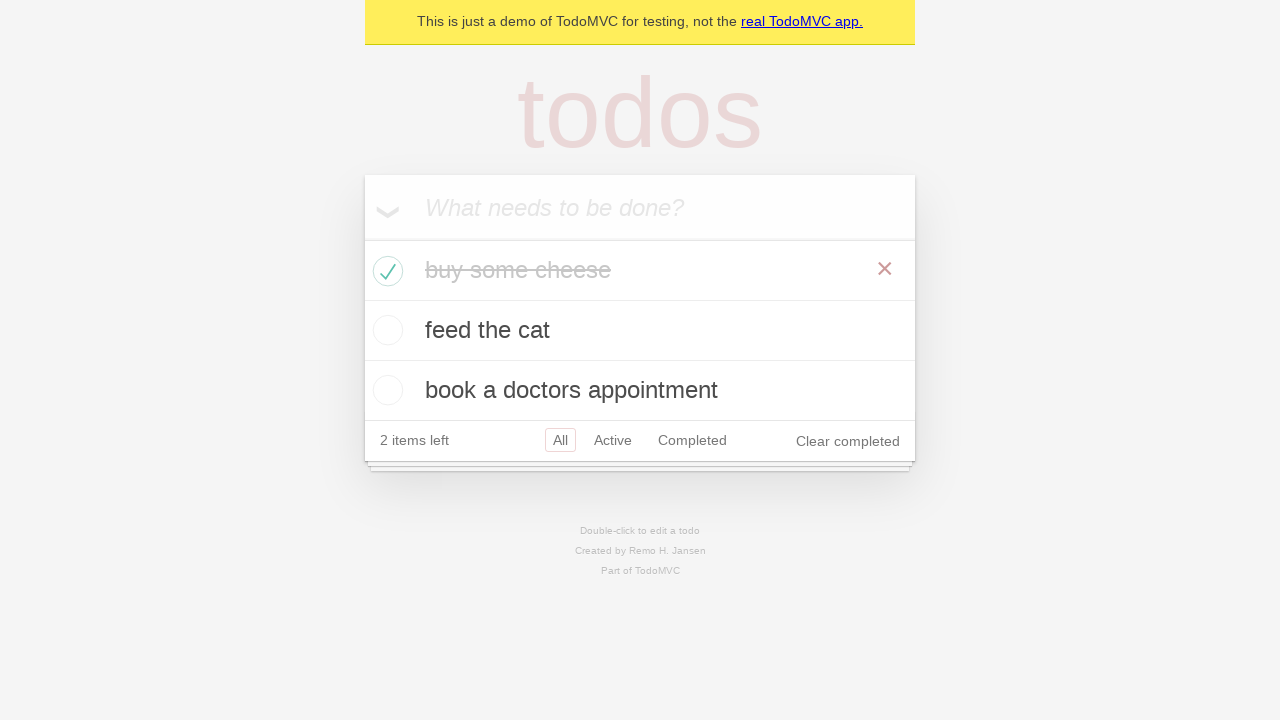

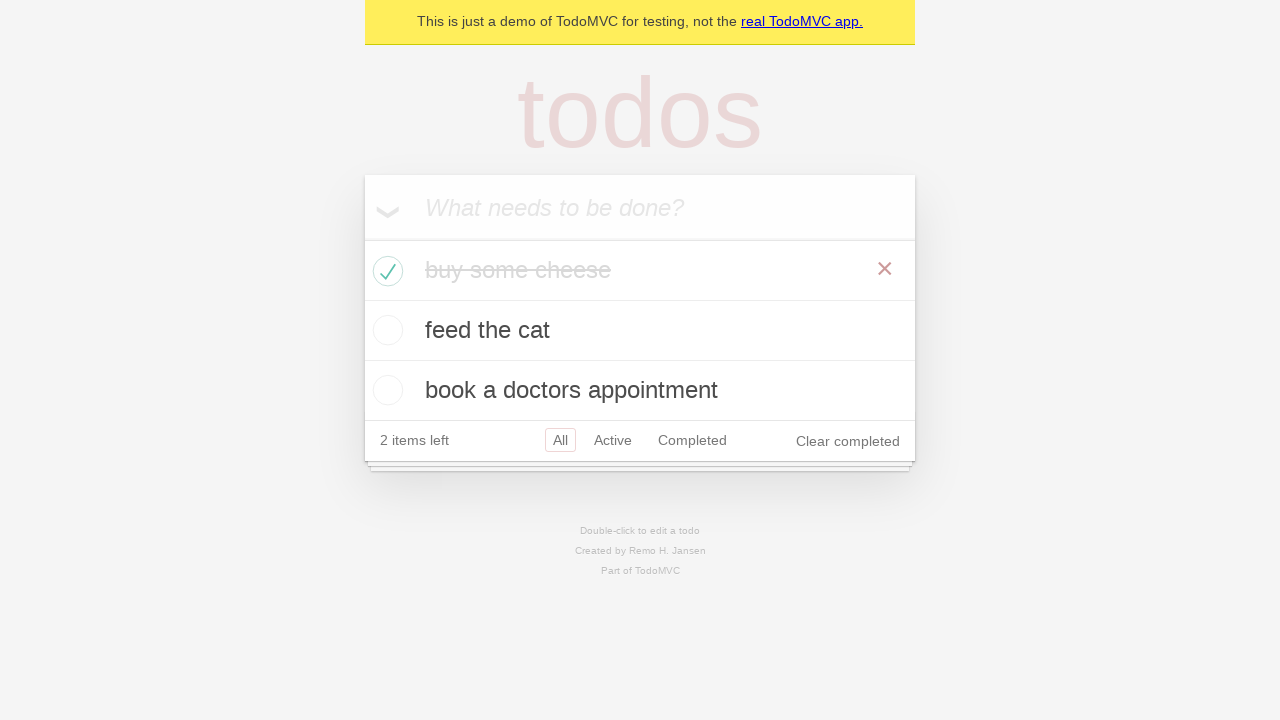